Tests scroll functionality by scrolling to the bottom of the page and back to the top

Starting URL: https://www.flipkart.com/

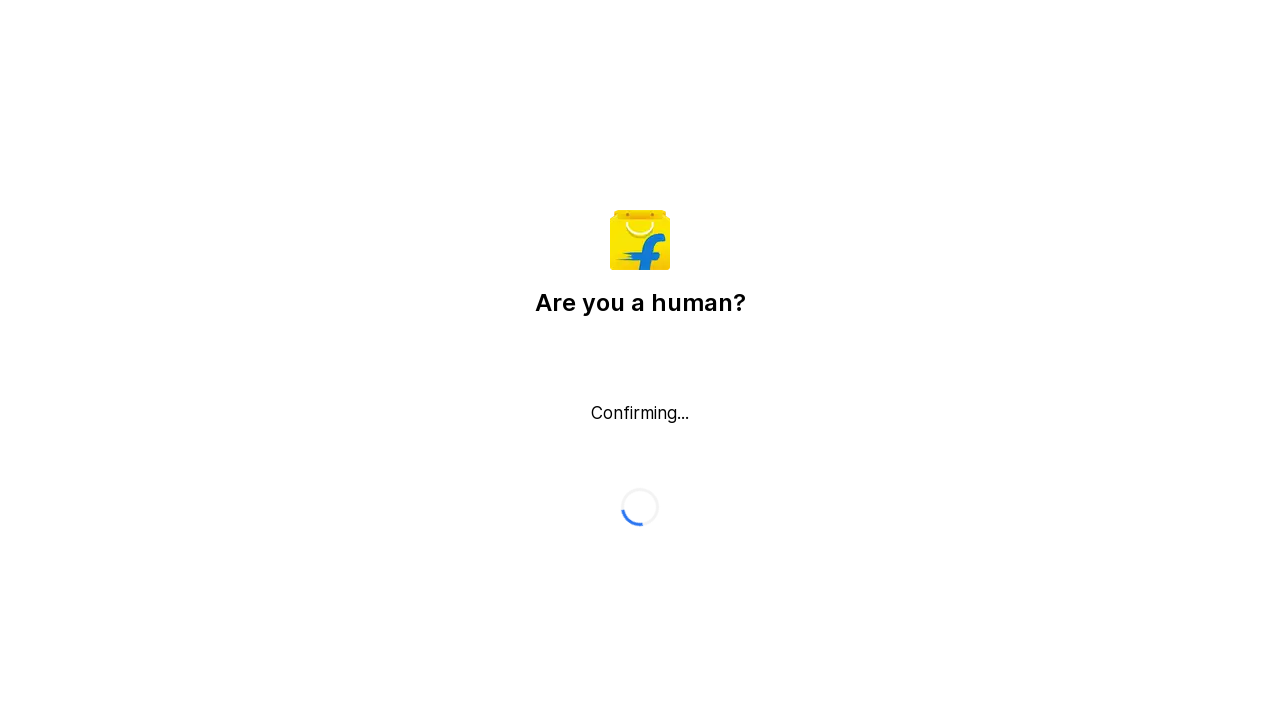

No popup found to close on body > div._2Sn47c > div > div > button
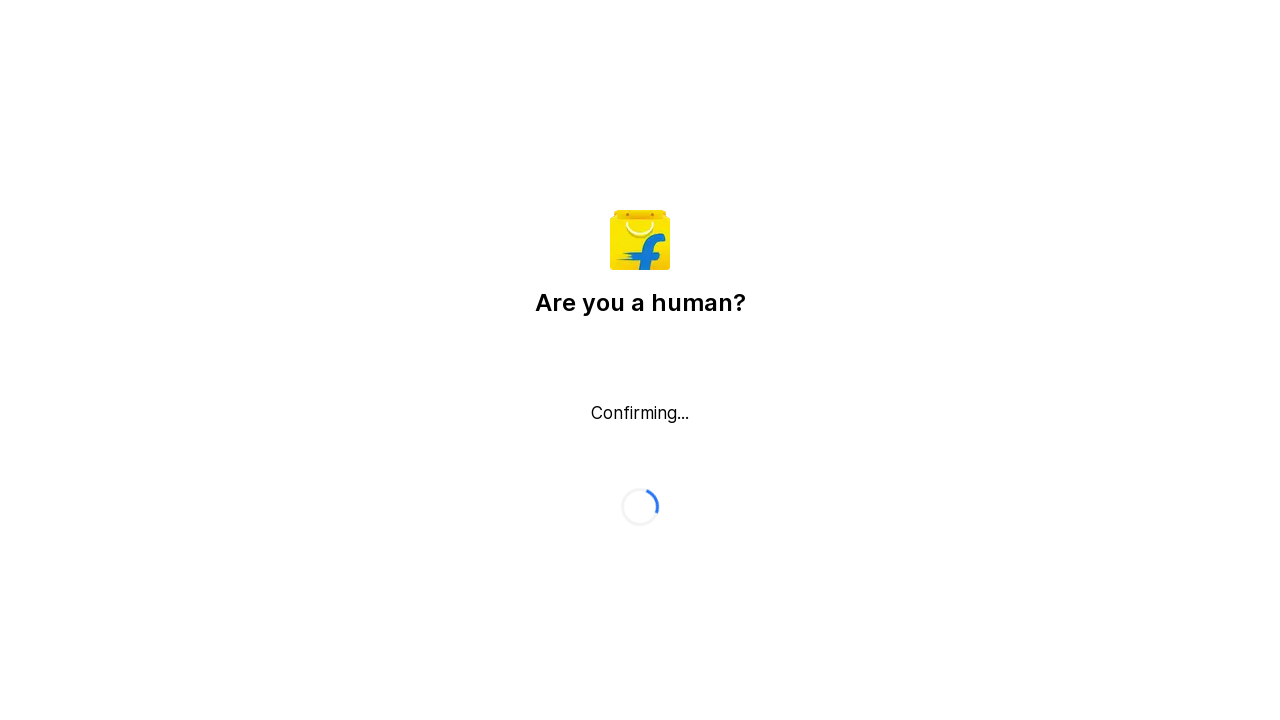

Scrolled to bottom of the page
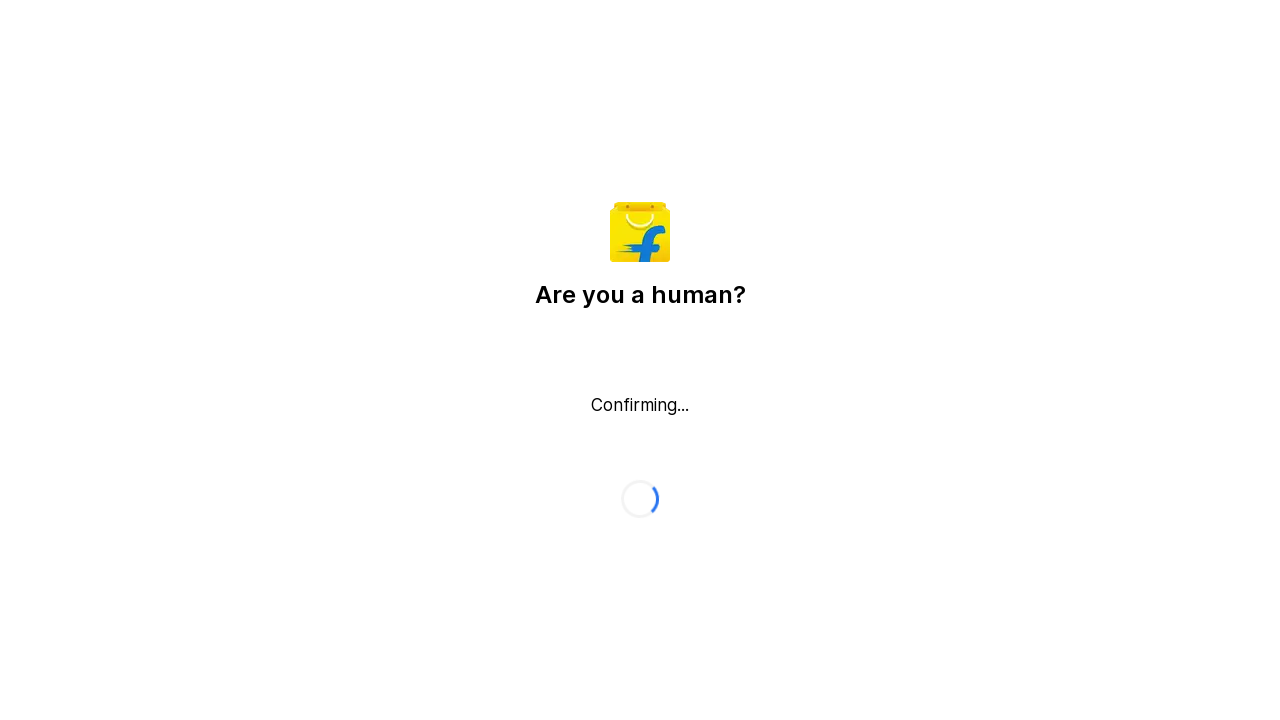

Waited 2 seconds for page content to load
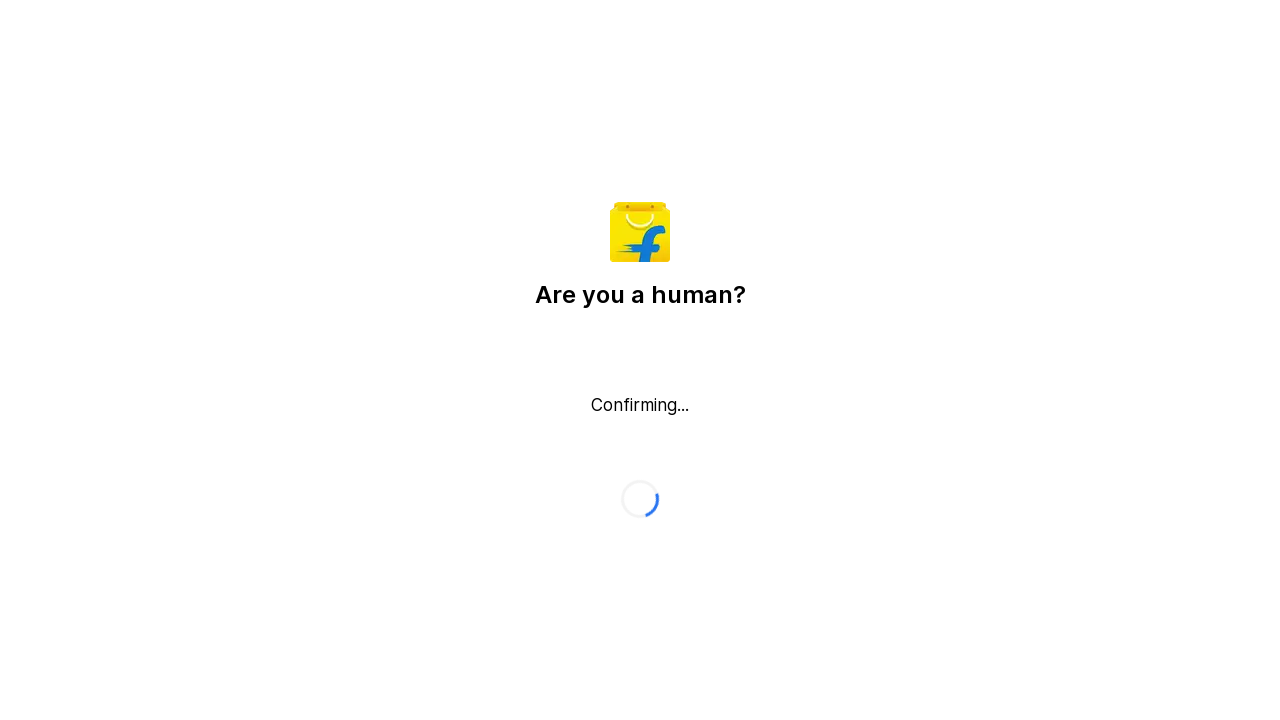

Scrolled back to top of the page
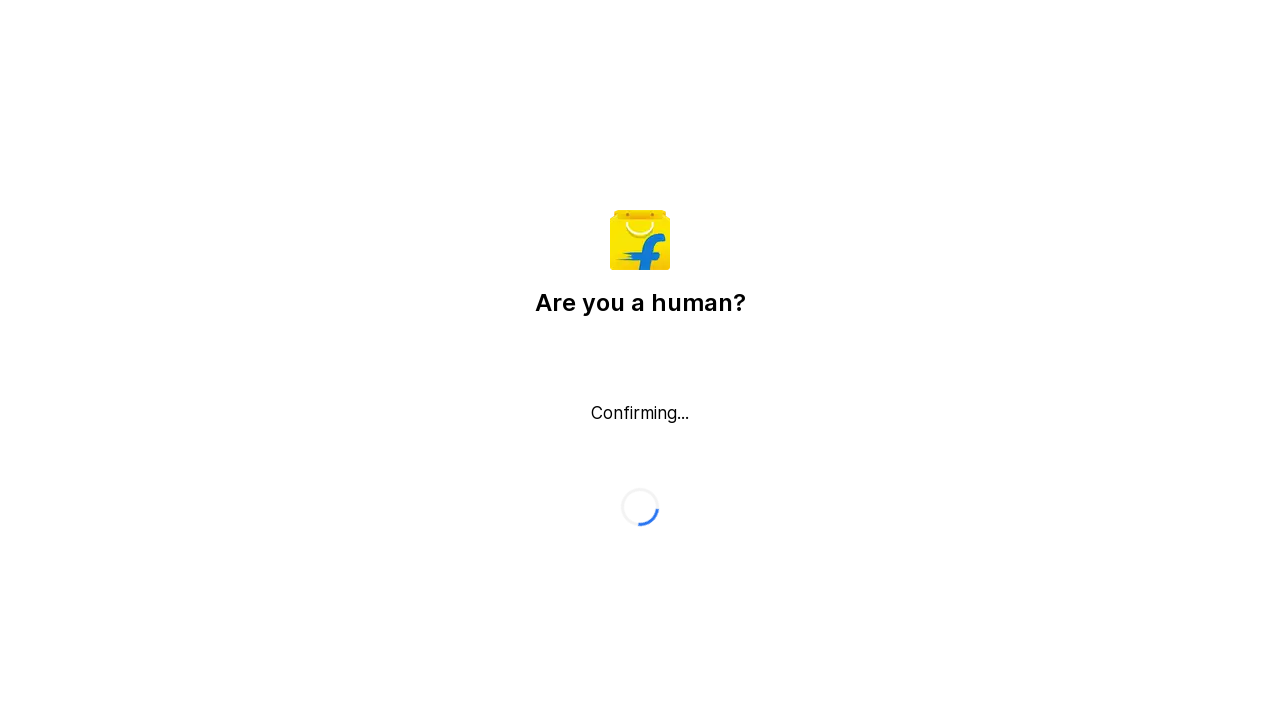

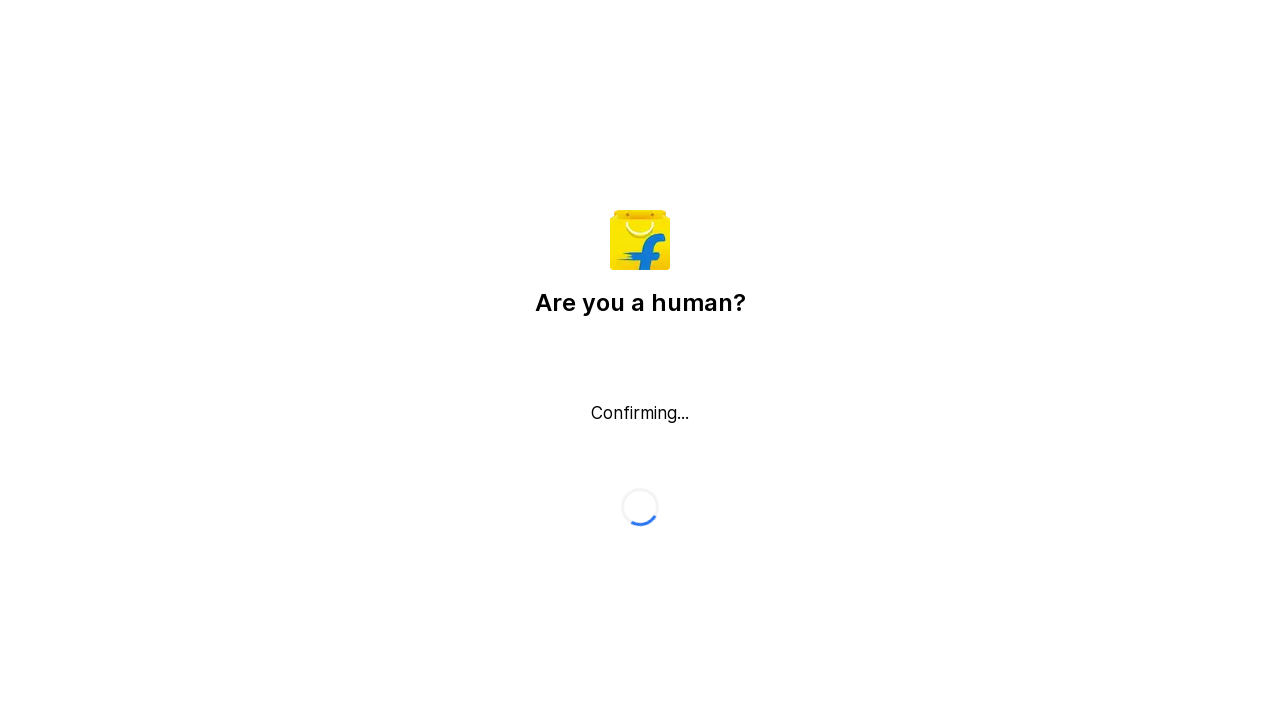